Tests calendar/datepicker handling by entering a date value into a date input field and clicking on the page header to close the calendar picker

Starting URL: http://seleniumpractise.blogspot.com/2016/08/how-to-handle-calendar-in-selenium.html

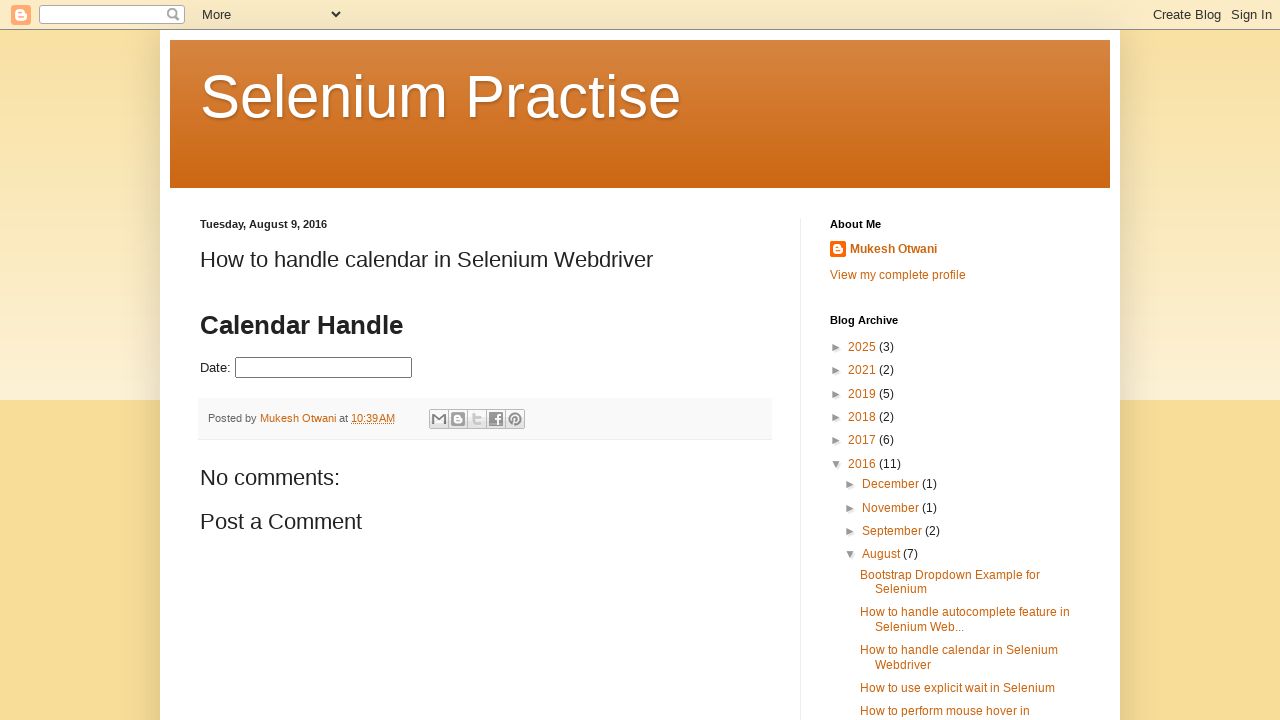

Filled datepicker input field with date '12/23/2022' on input#datepicker
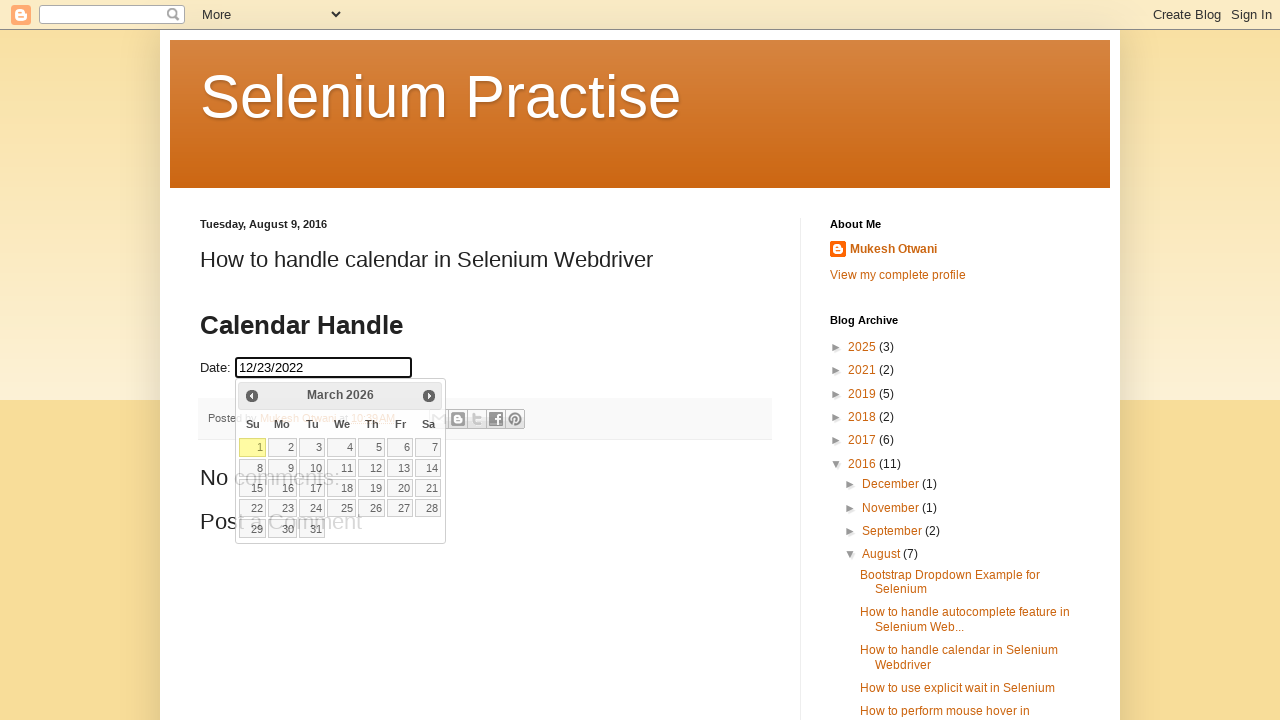

Clicked page header to close calendar picker at (485, 260) on h3:has-text('How to handle calendar in Selenium Webdriver')
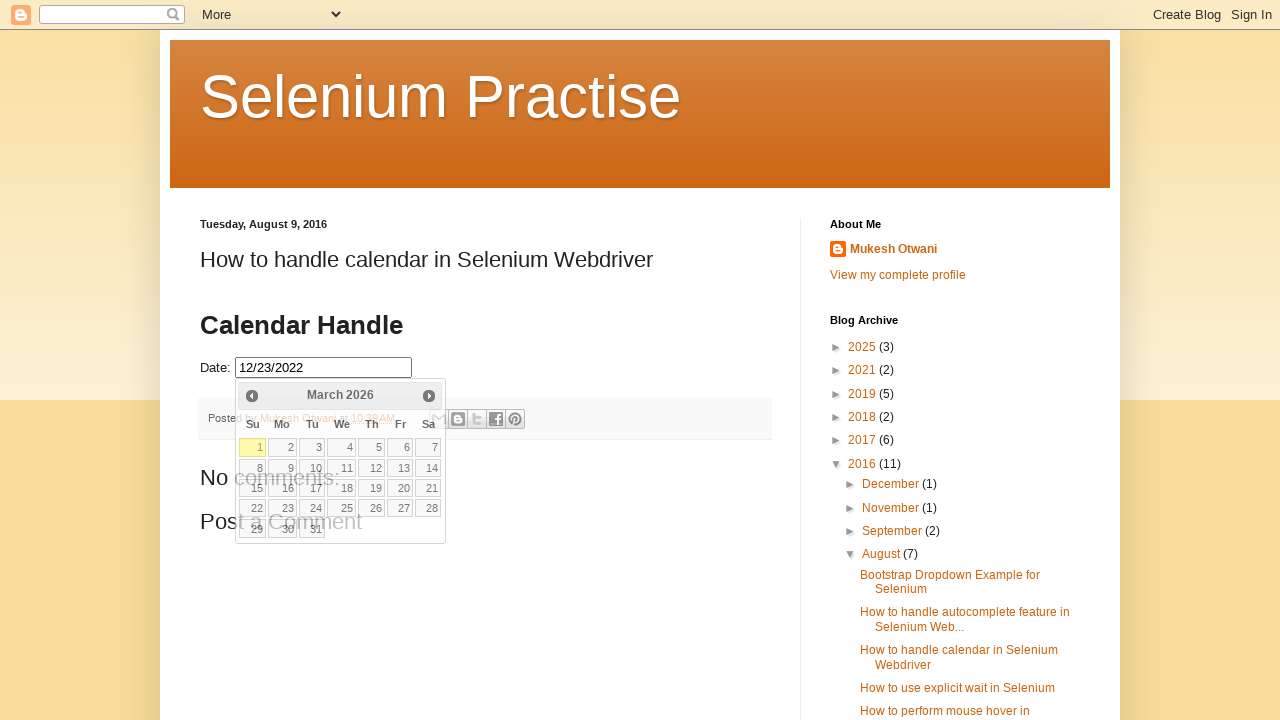

Waited 1000ms for calendar to close
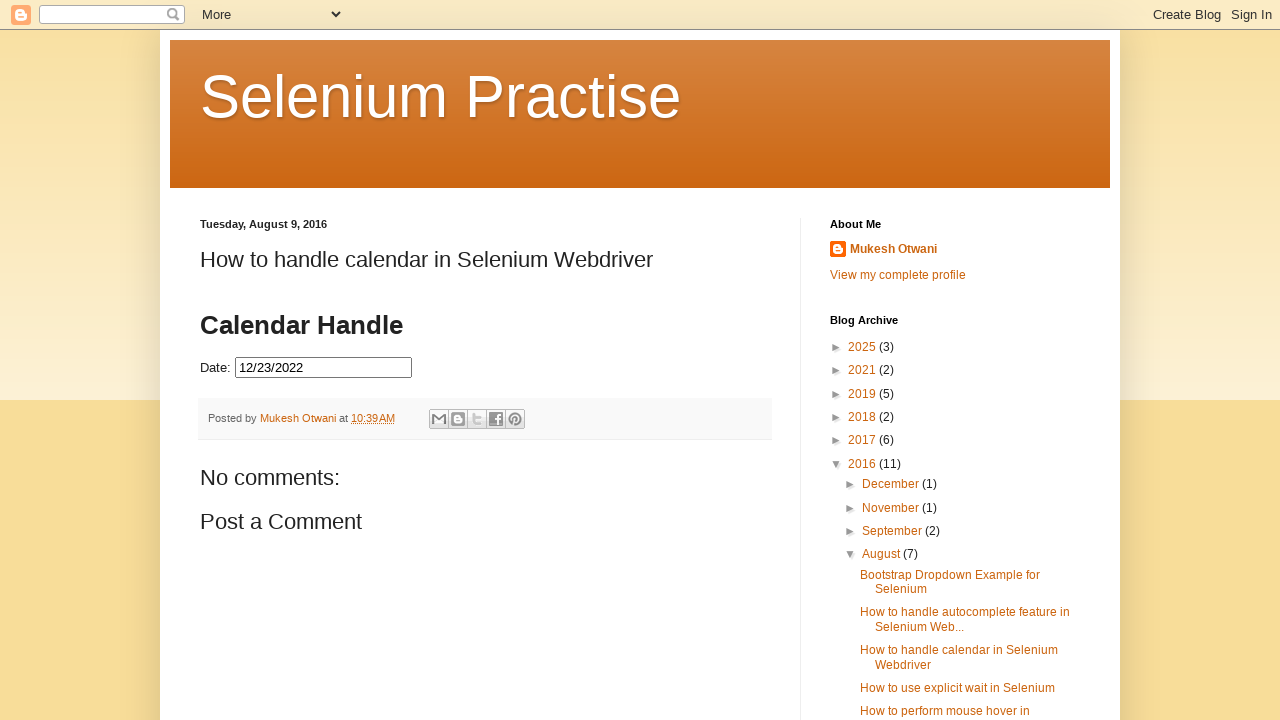

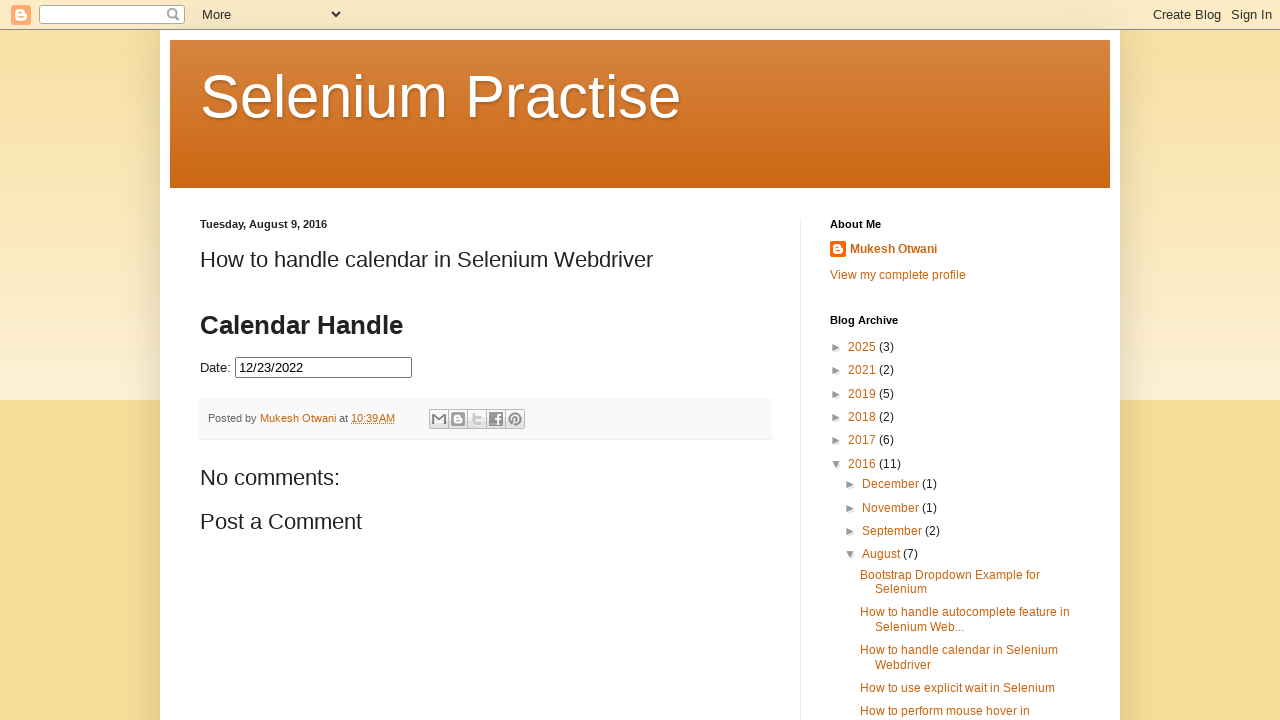